Tests date picker functionality by selecting a specific date (August 18, 2027) and verifying the selected values

Starting URL: https://rahulshettyacademy.com/seleniumPractise/#/offers

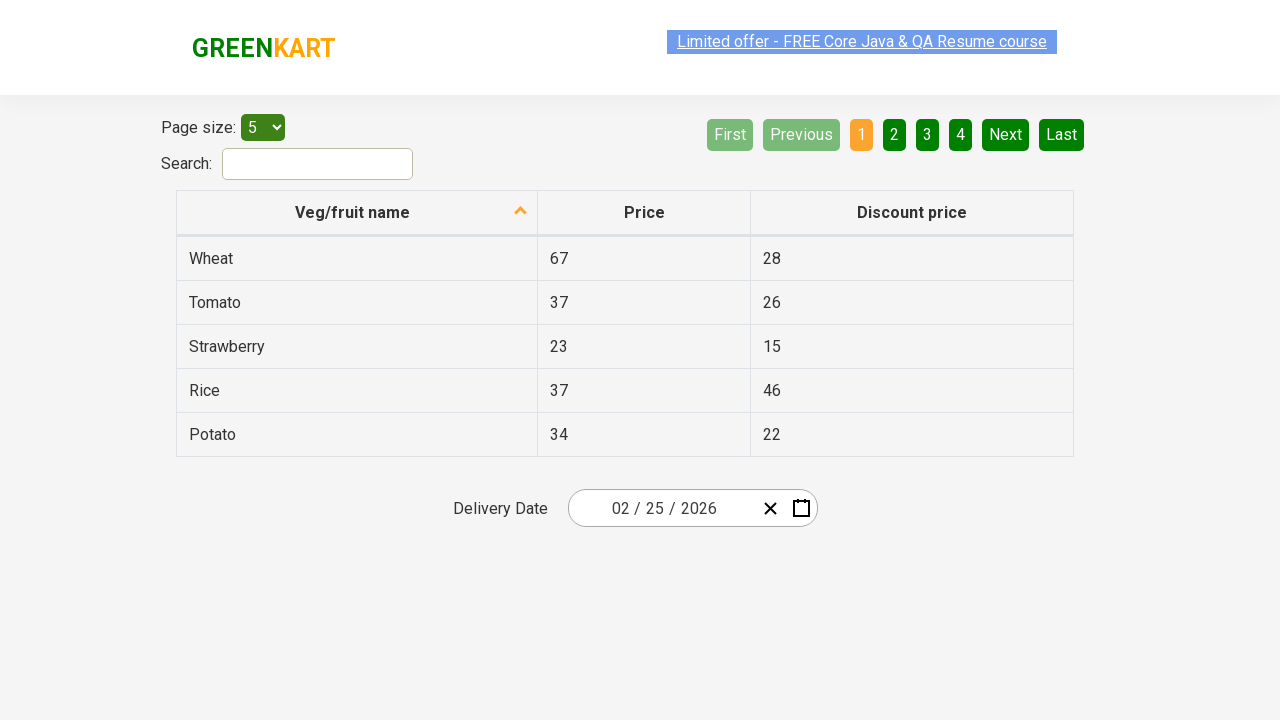

Clicked date picker to open calendar at (662, 508) on .react-date-picker__inputGroup
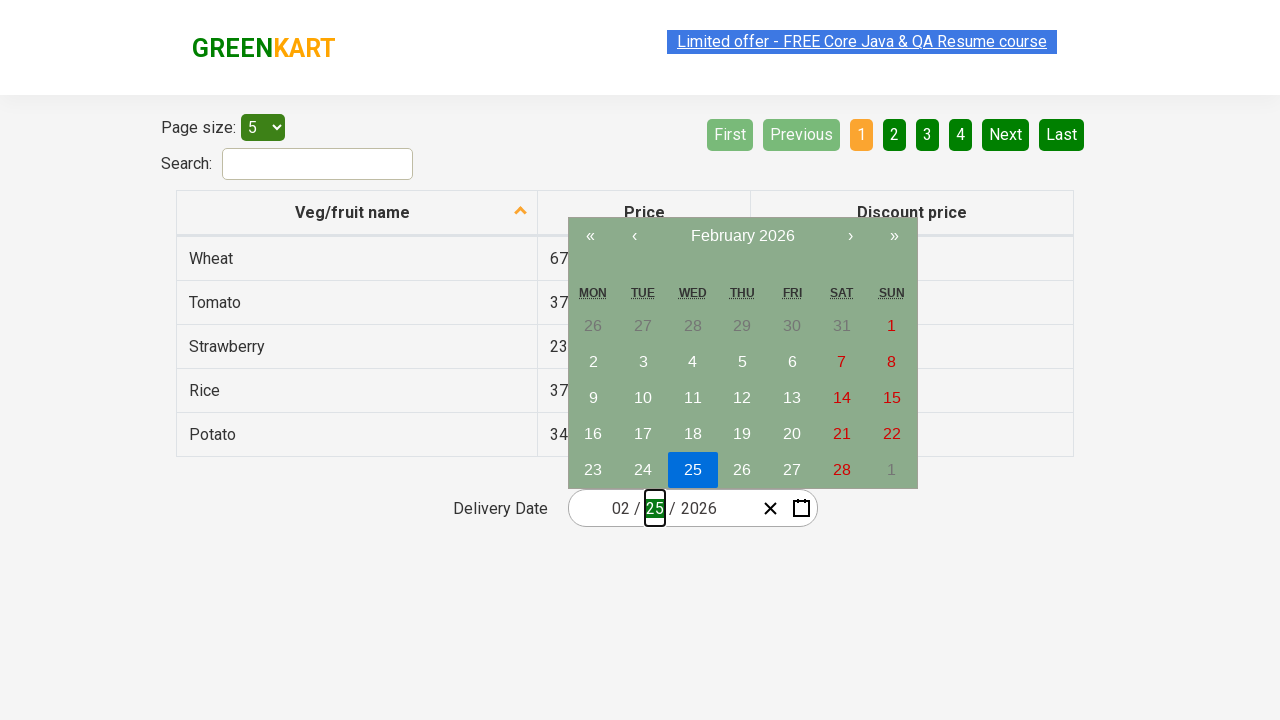

Clicked navigation label to navigate to year view at (742, 236) on .react-calendar__navigation__label
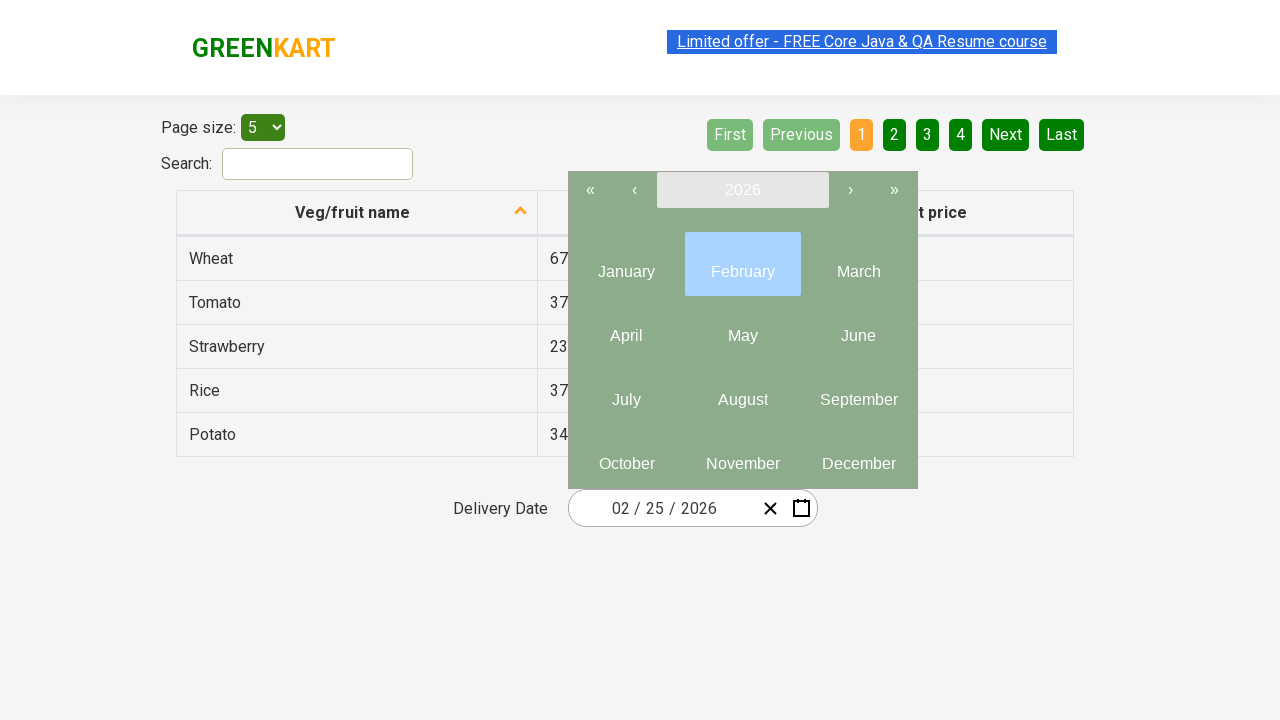

Clicked navigation label again to reach year selection at (742, 190) on .react-calendar__navigation__label
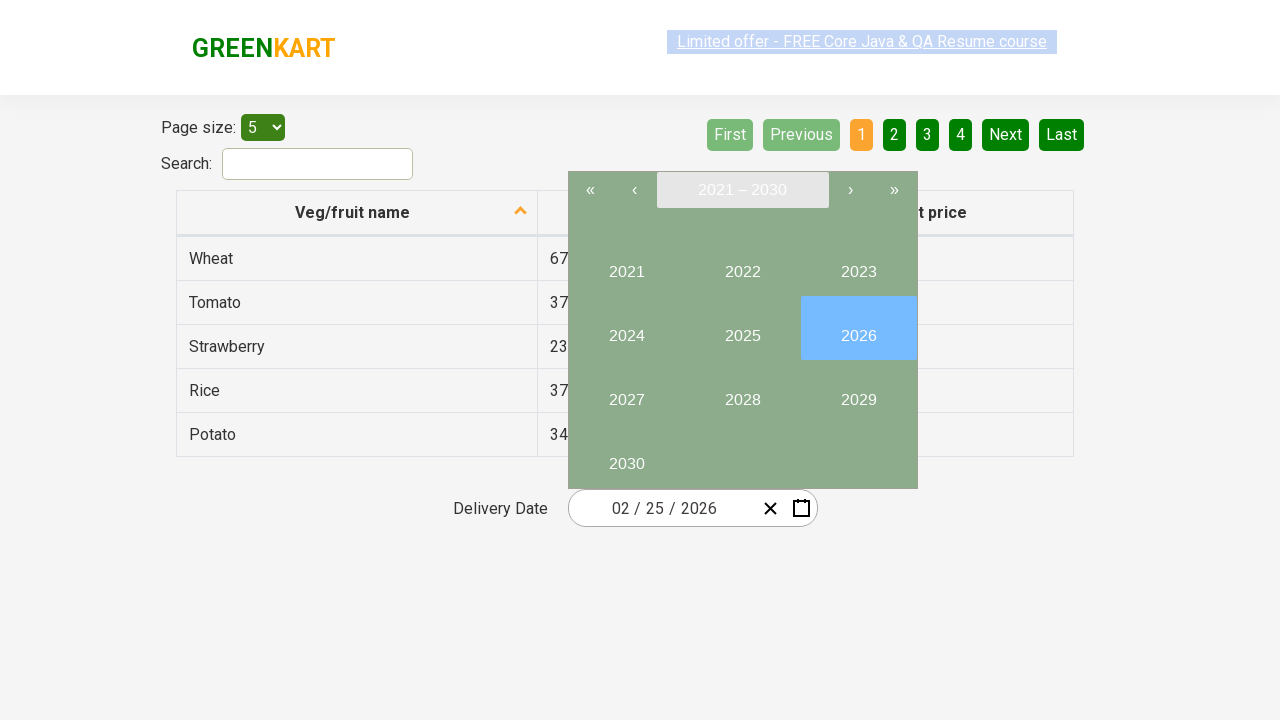

Selected year 2027 at (626, 392) on button:has-text("2027")
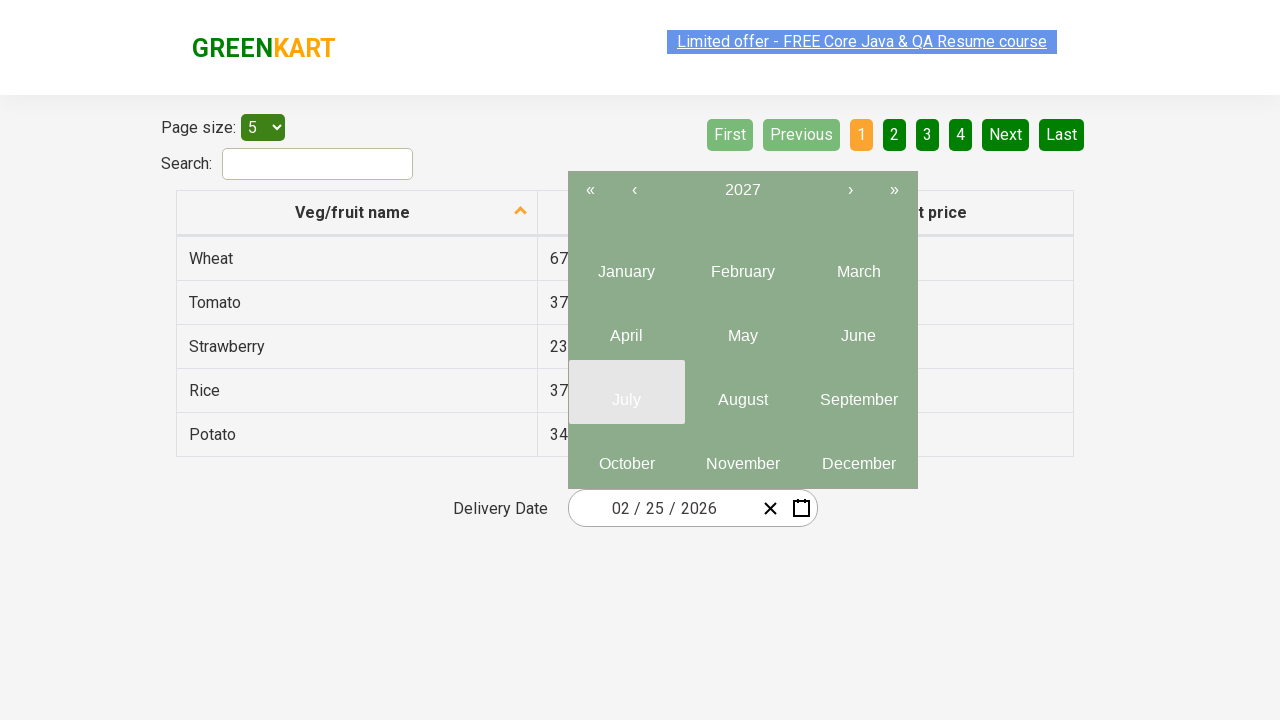

Selected August (8th month) at (742, 400) on abbr >> nth=7
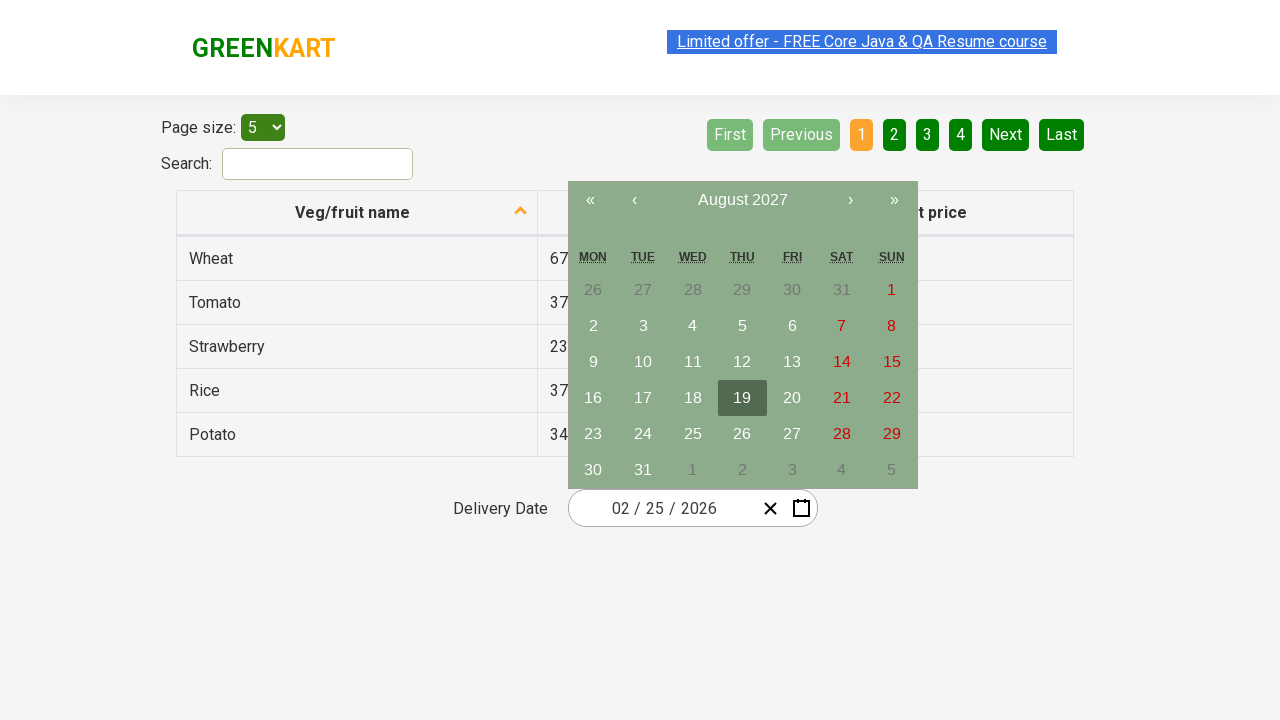

Selected day 18 at (693, 398) on abbr:has-text("18")
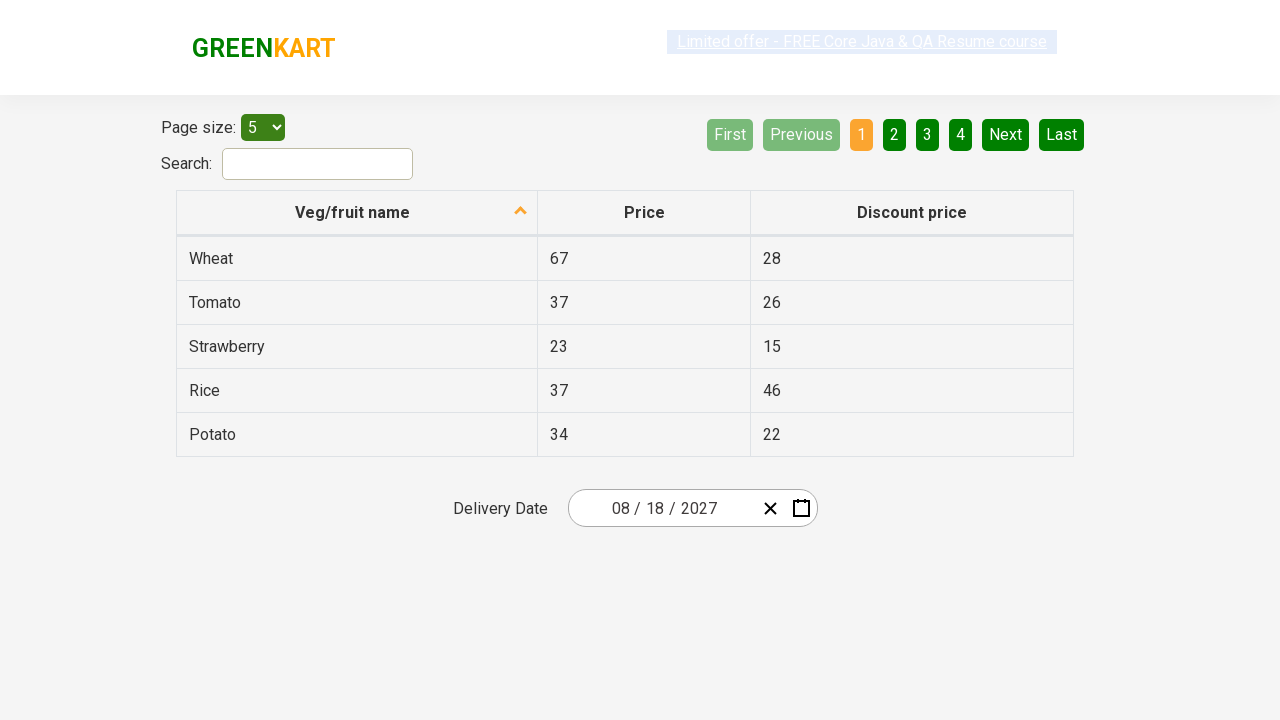

Located month input field
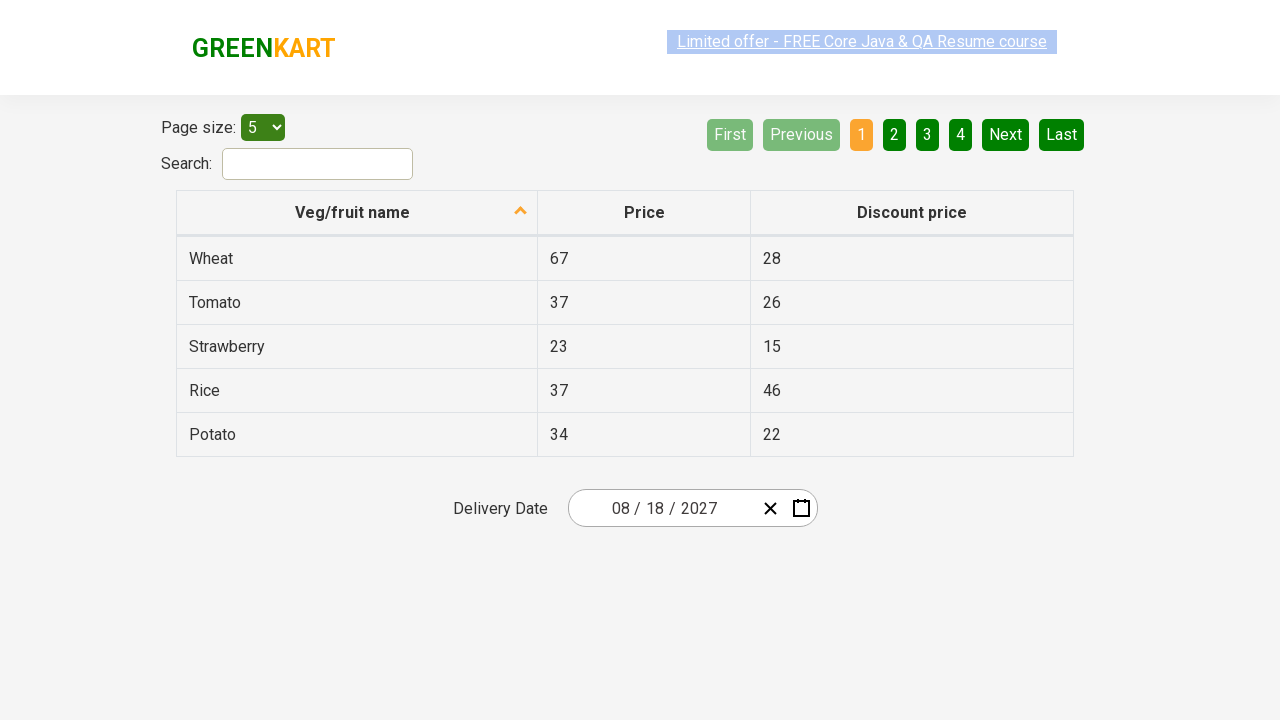

Located day input field
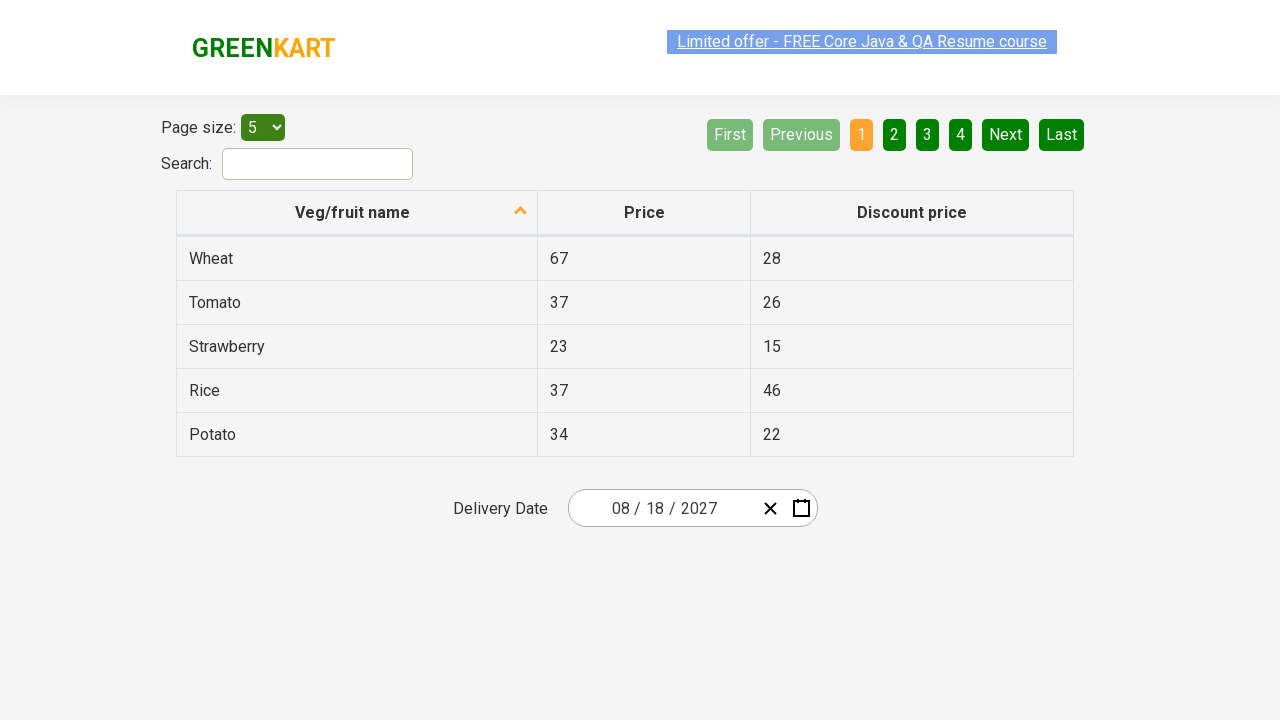

Located year input field
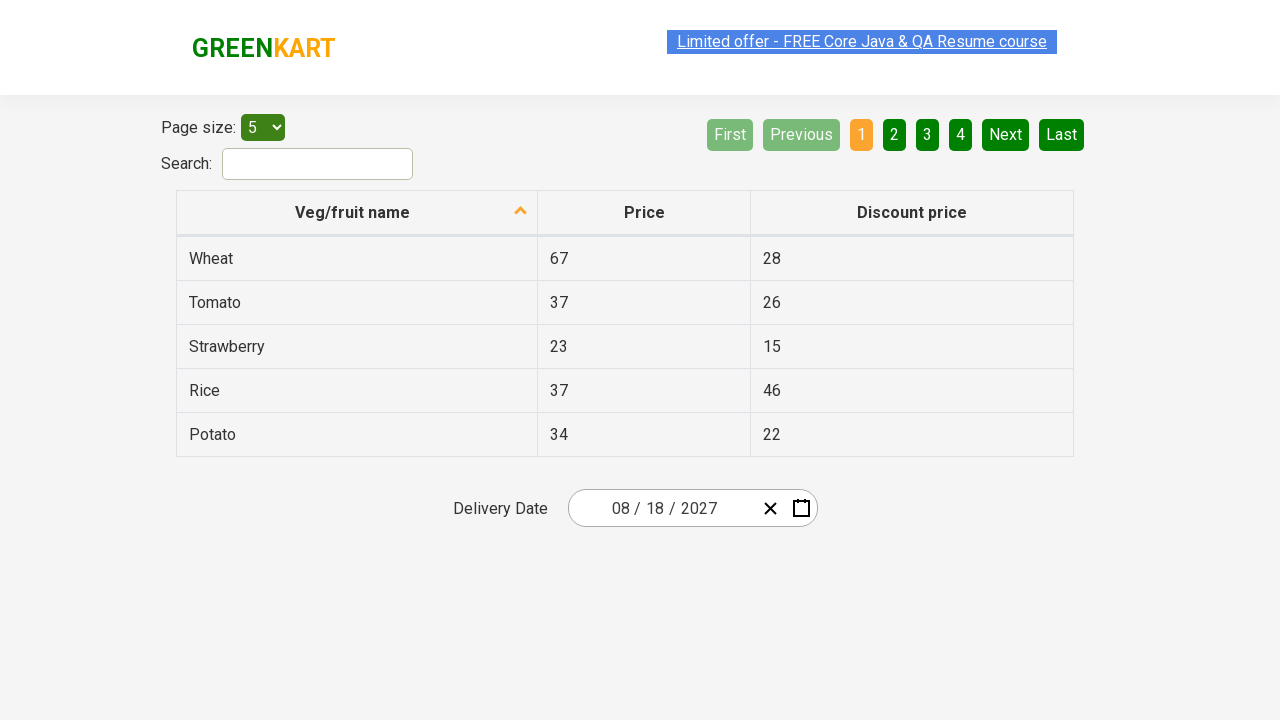

Verified month value is '8'
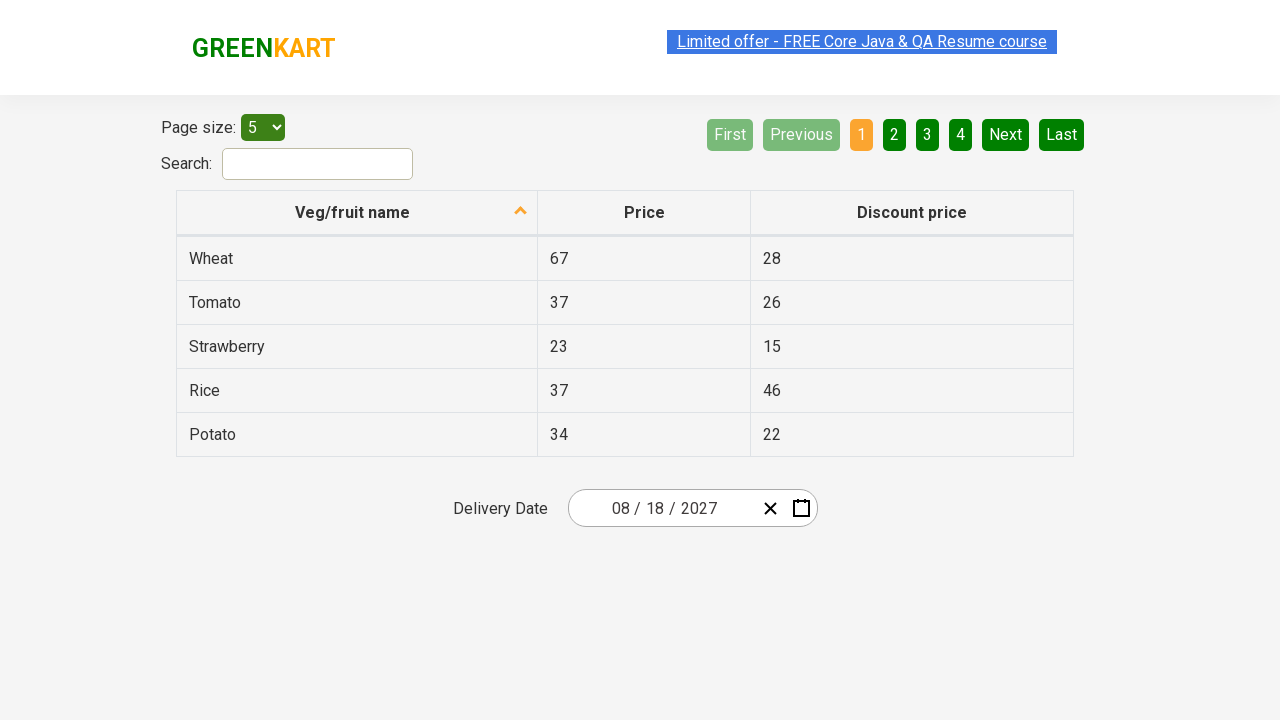

Verified day value is '18'
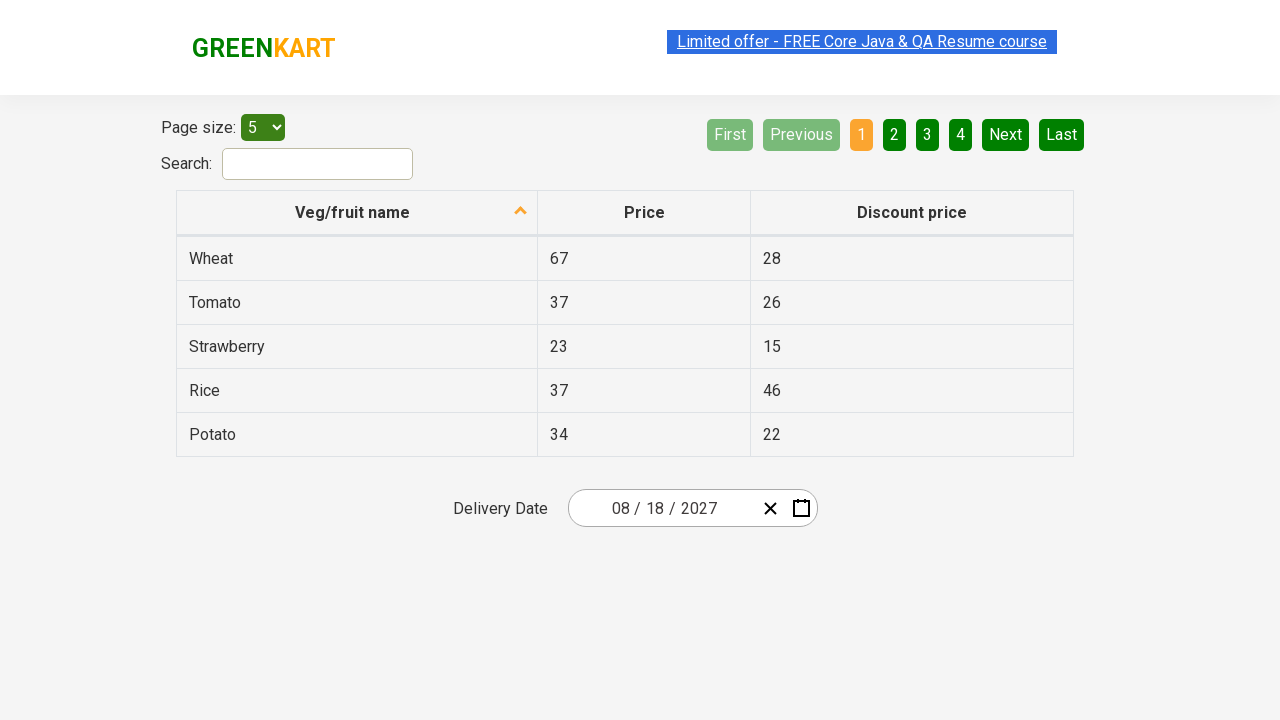

Verified year value is '2027'
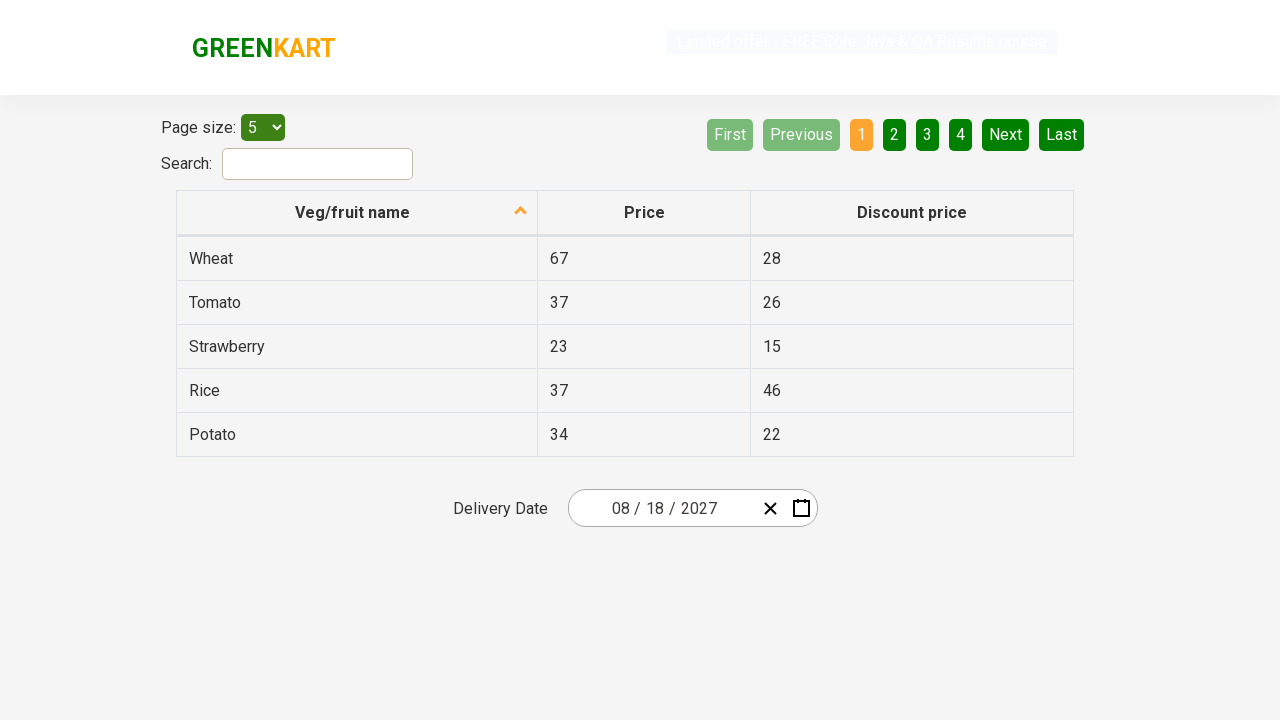

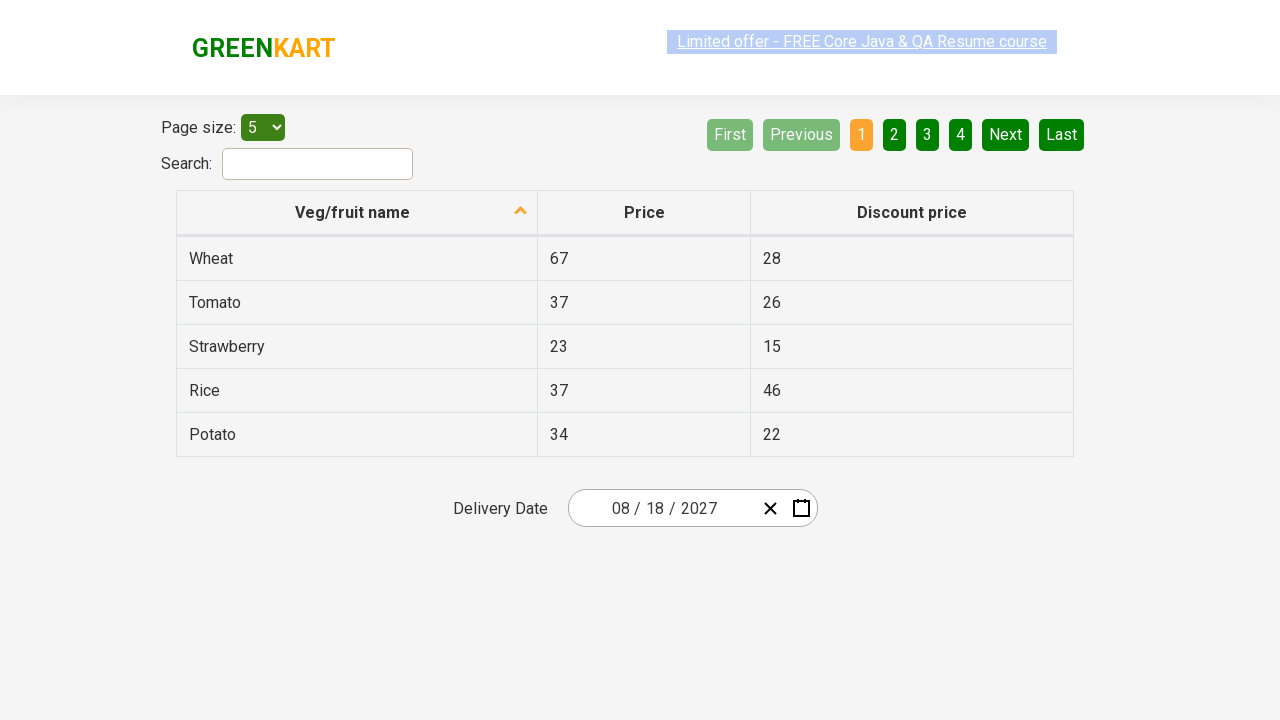